Tests search functionality on developer.chrome.com by typing a search query, clicking the first result, and waiting for the blog post title to load

Starting URL: https://developer.chrome.com/

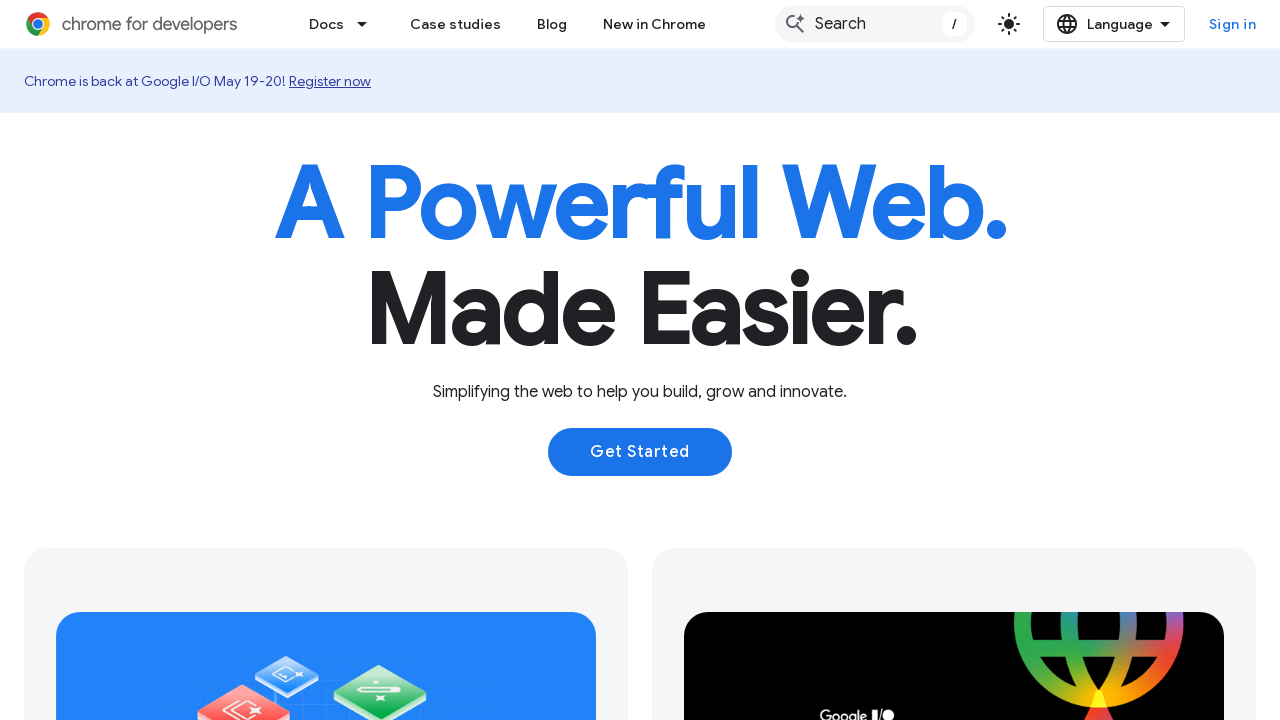

Set viewport size to 1080x1024
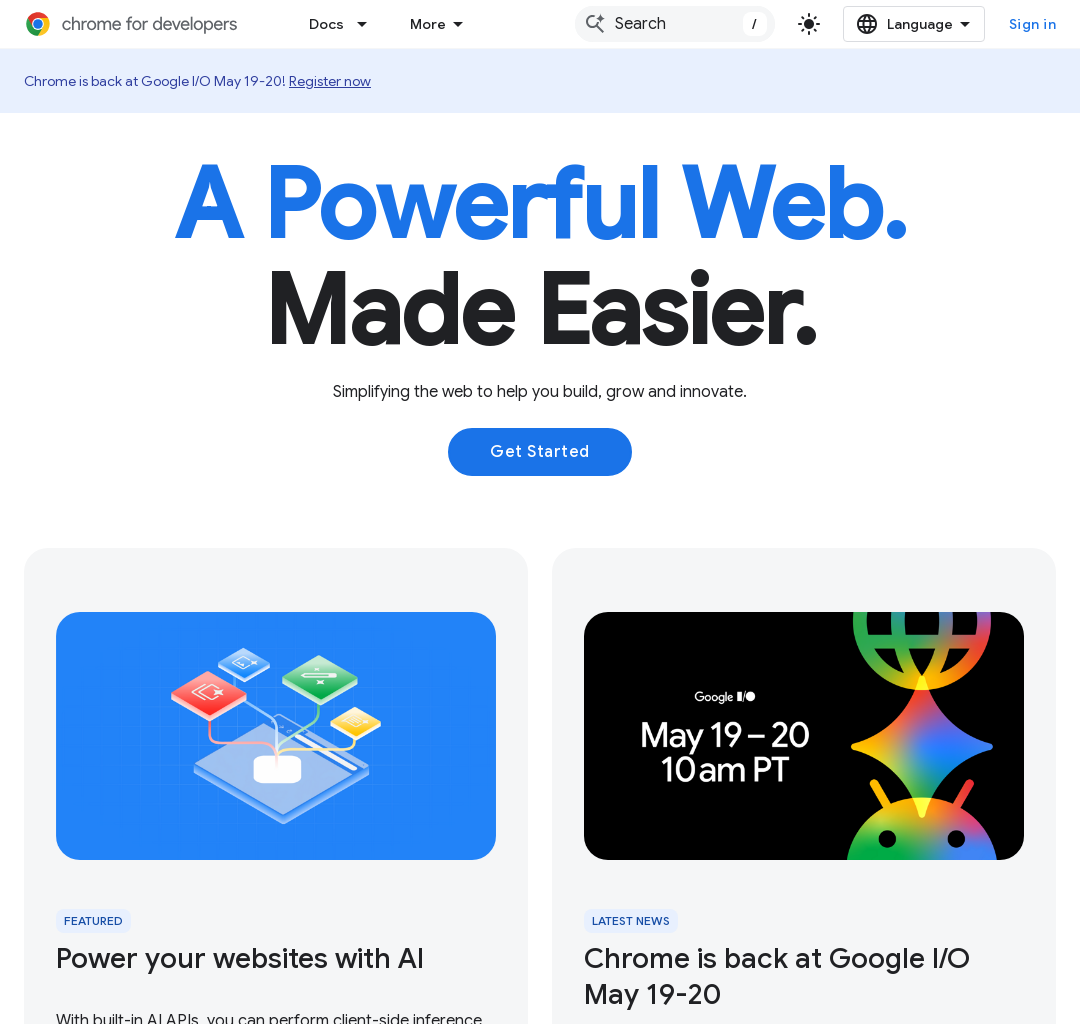

Typed 'automate beyond recorder' into search field on .devsite-search-field
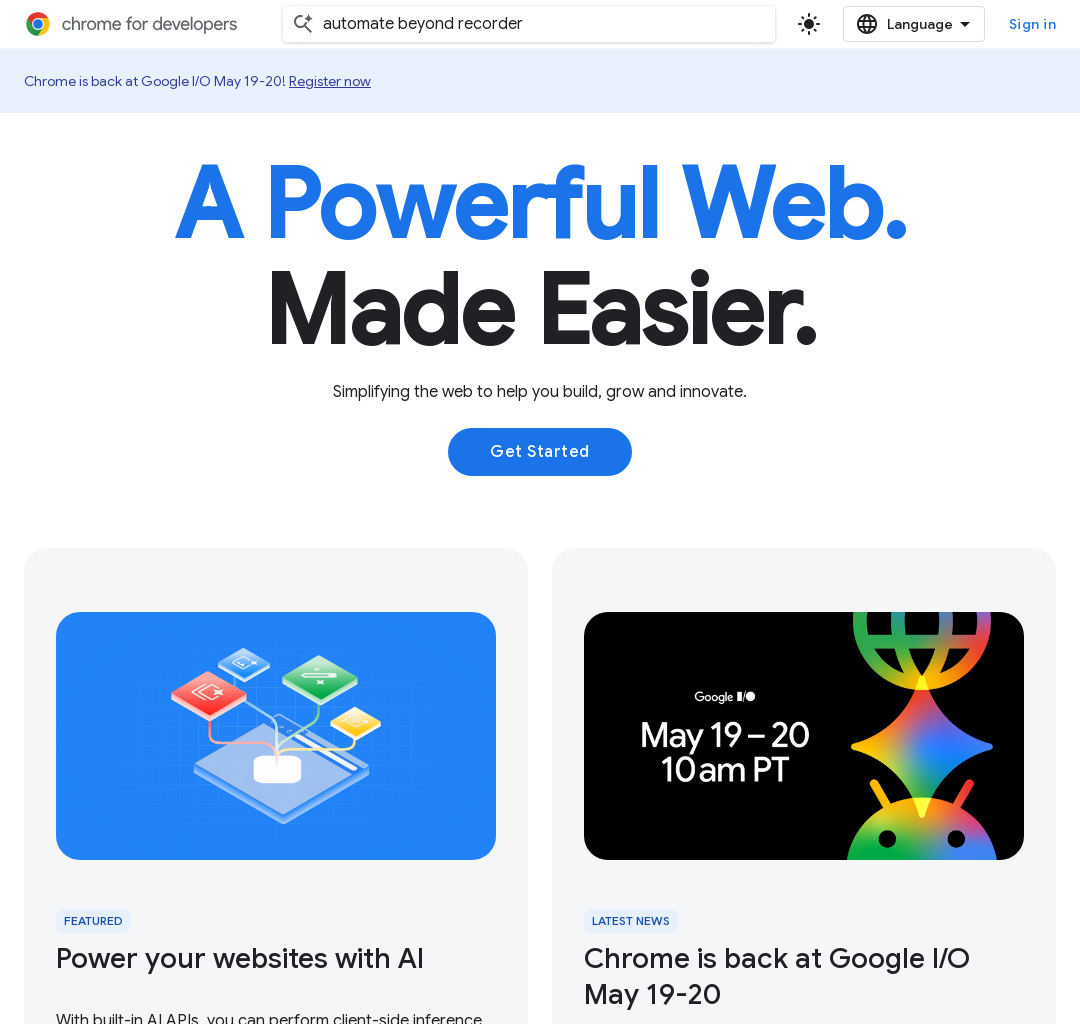

Search results loaded
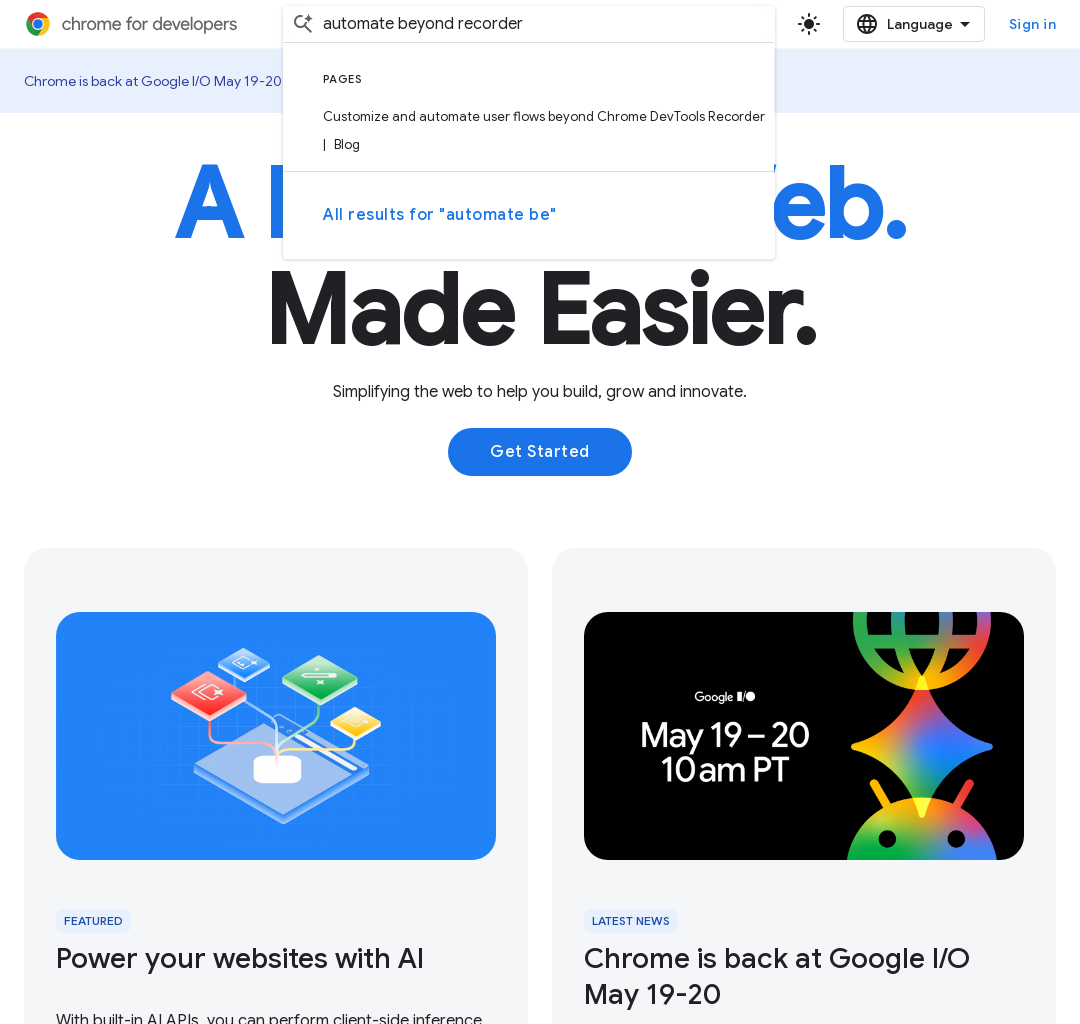

Clicked first search result at (529, 131) on .devsite-result-item-link
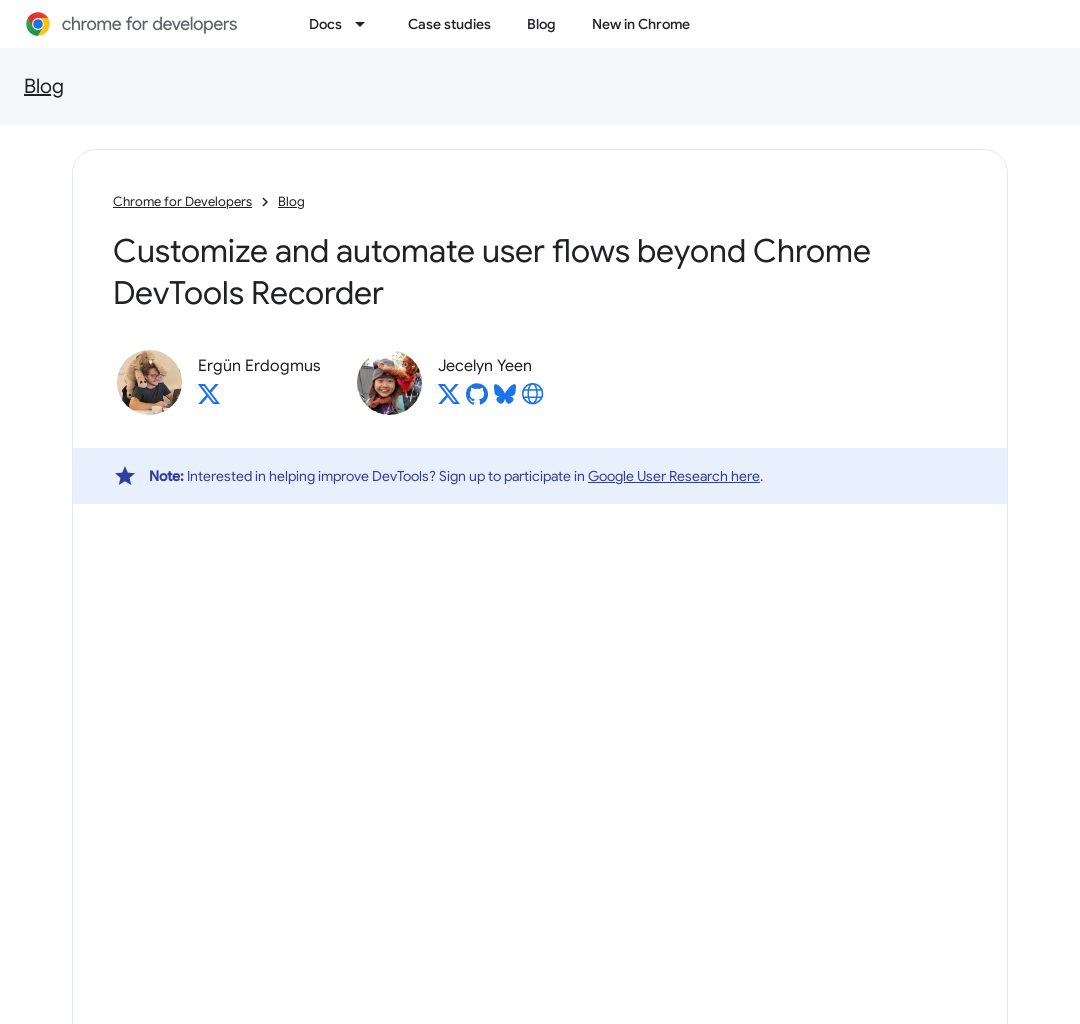

Blog post title 'Customize and automate' loaded
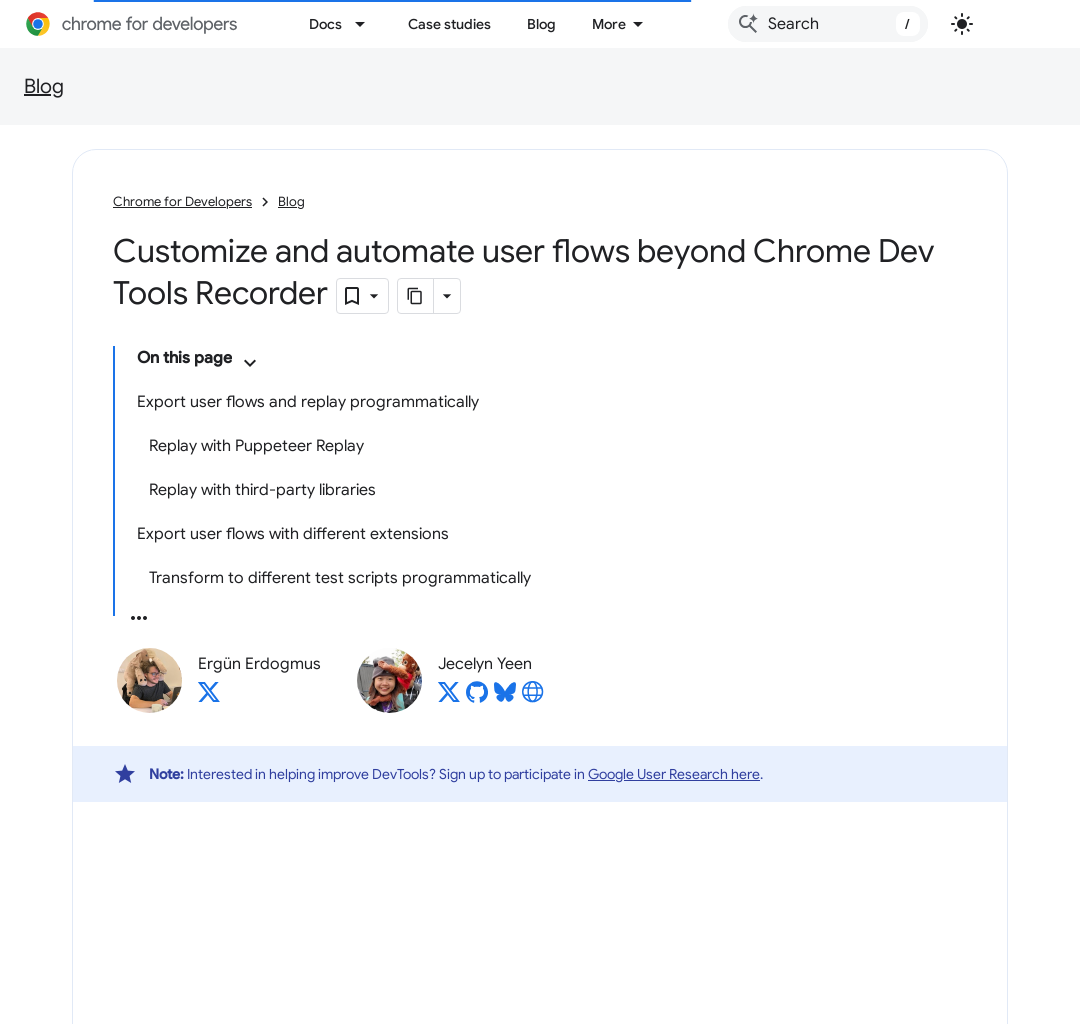

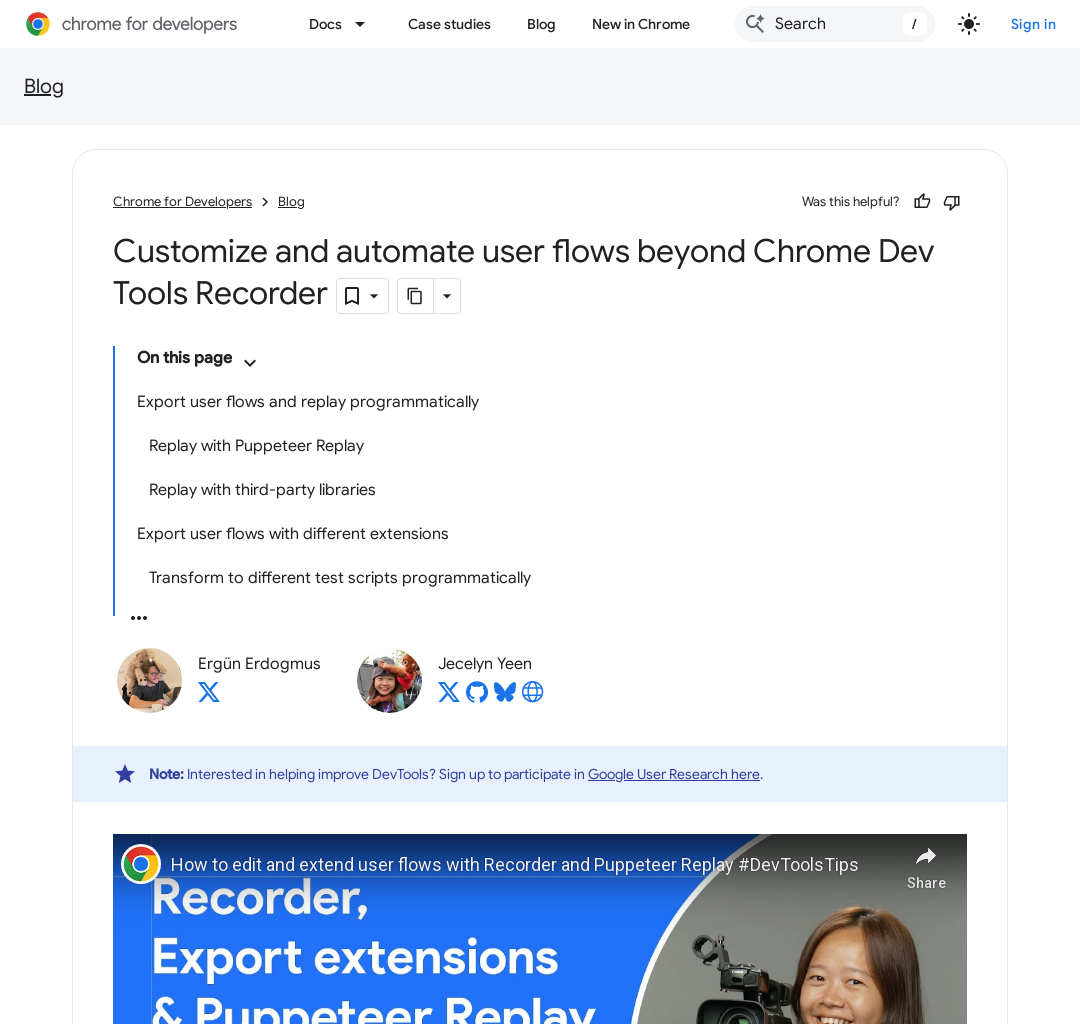